Tests window handling functionality by opening a new window, verifying its content, and switching between windows

Starting URL: https://the-internet.herokuapp.com/windows

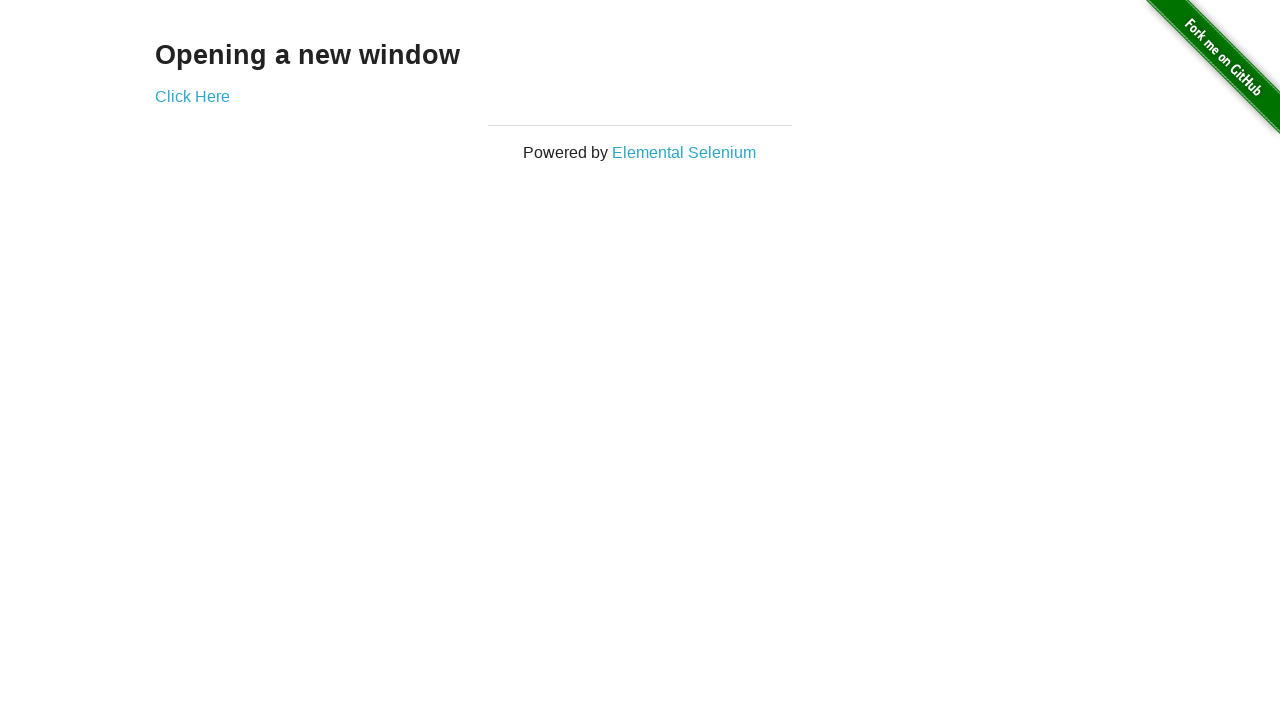

Retrieved heading text from main page
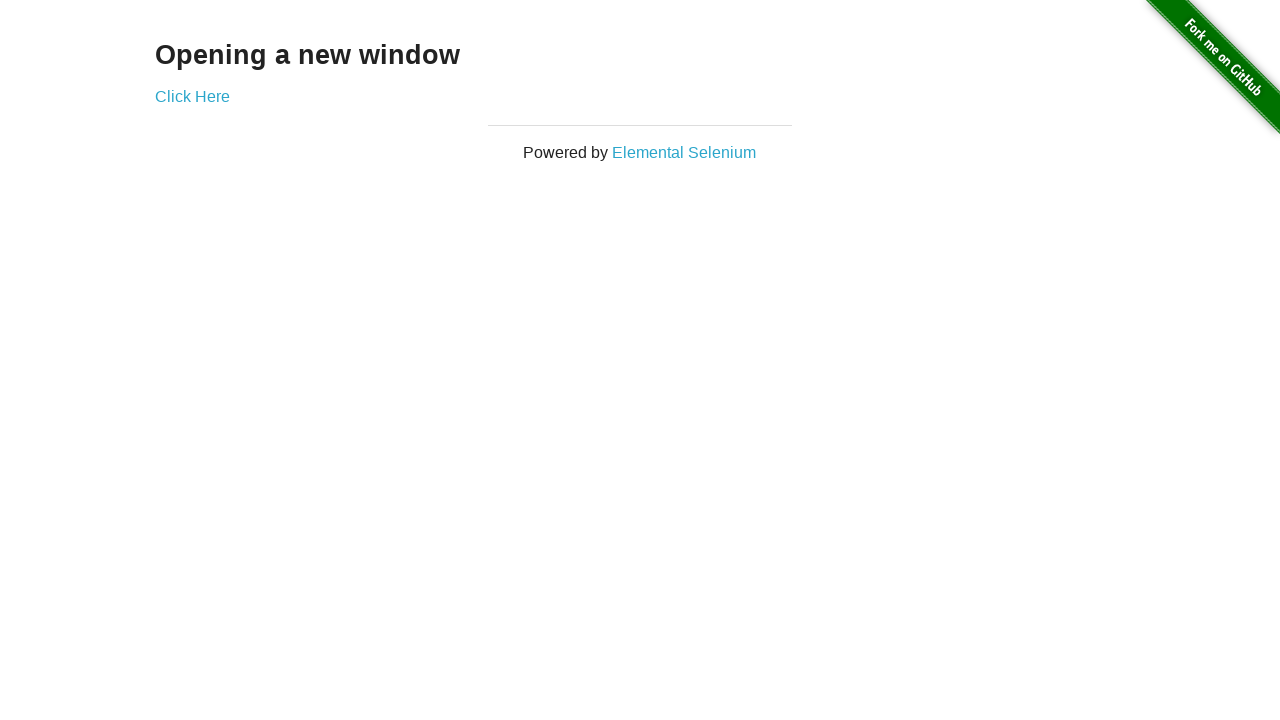

Verified heading text is 'Opening a new window'
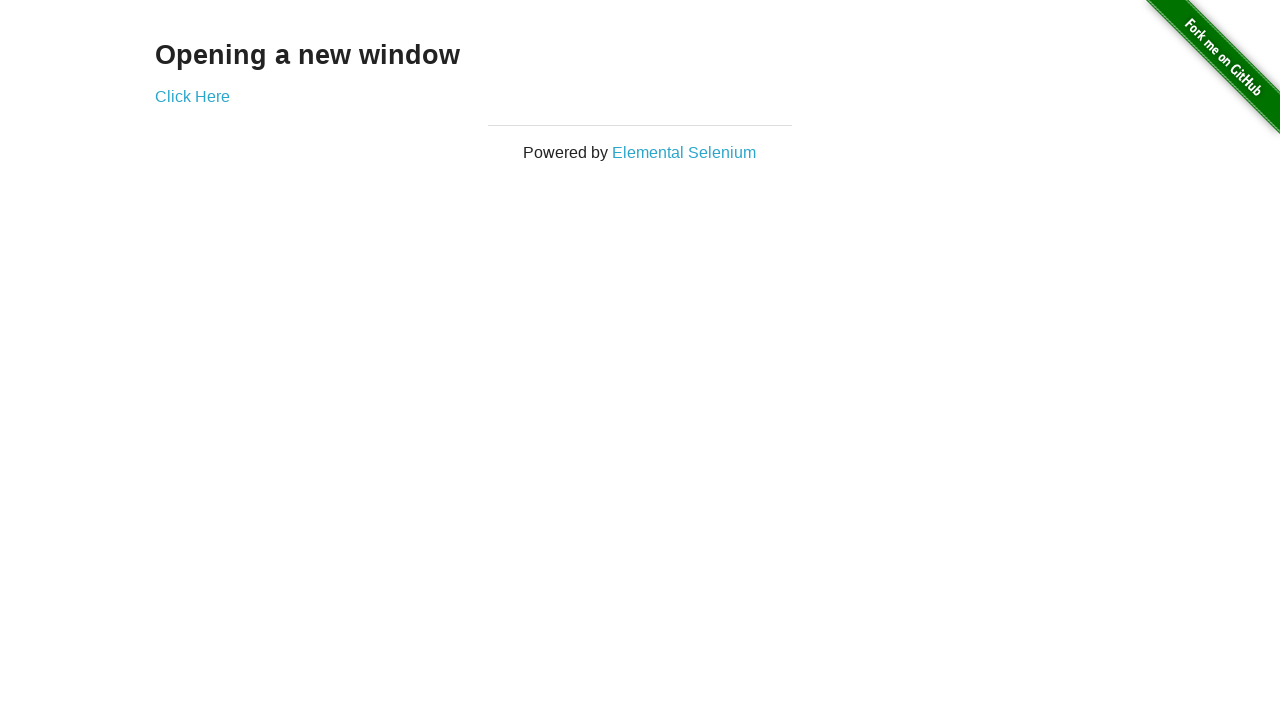

Verified main page title is 'The Internet'
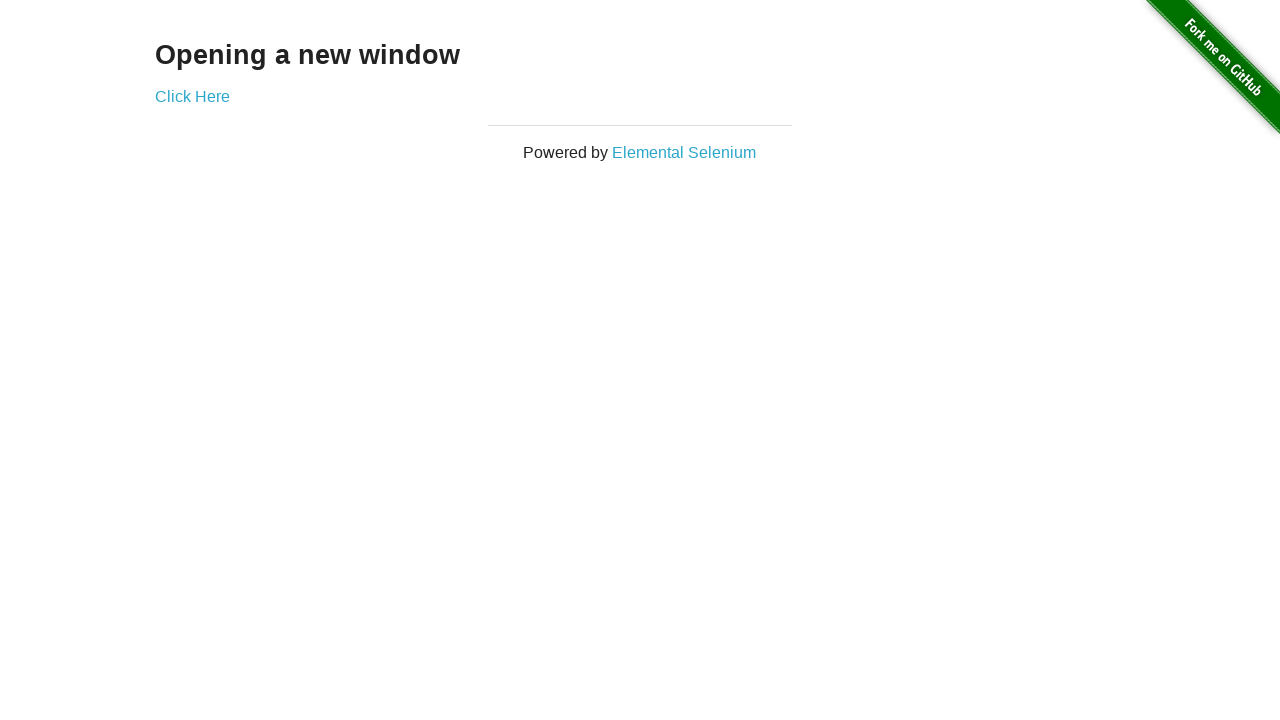

Clicked 'Click Here' button to open new window at (192, 96) on xpath=//a[@target='_blank']
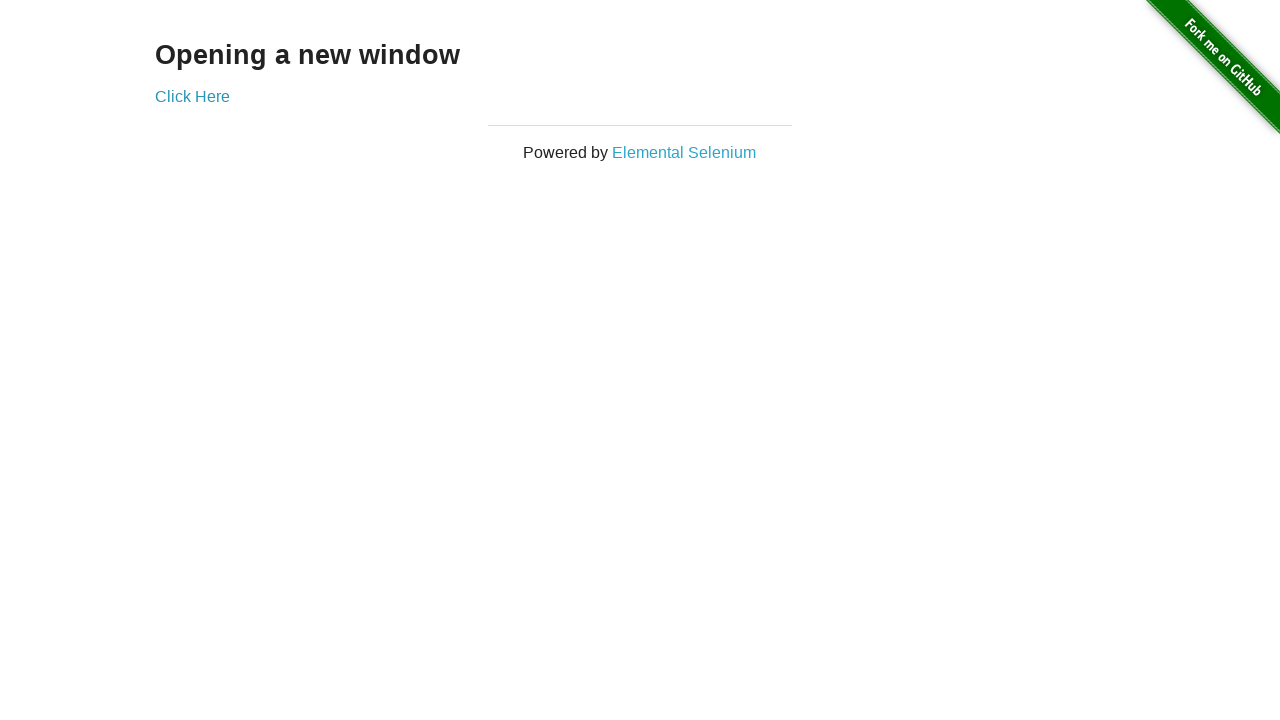

New window popup was captured
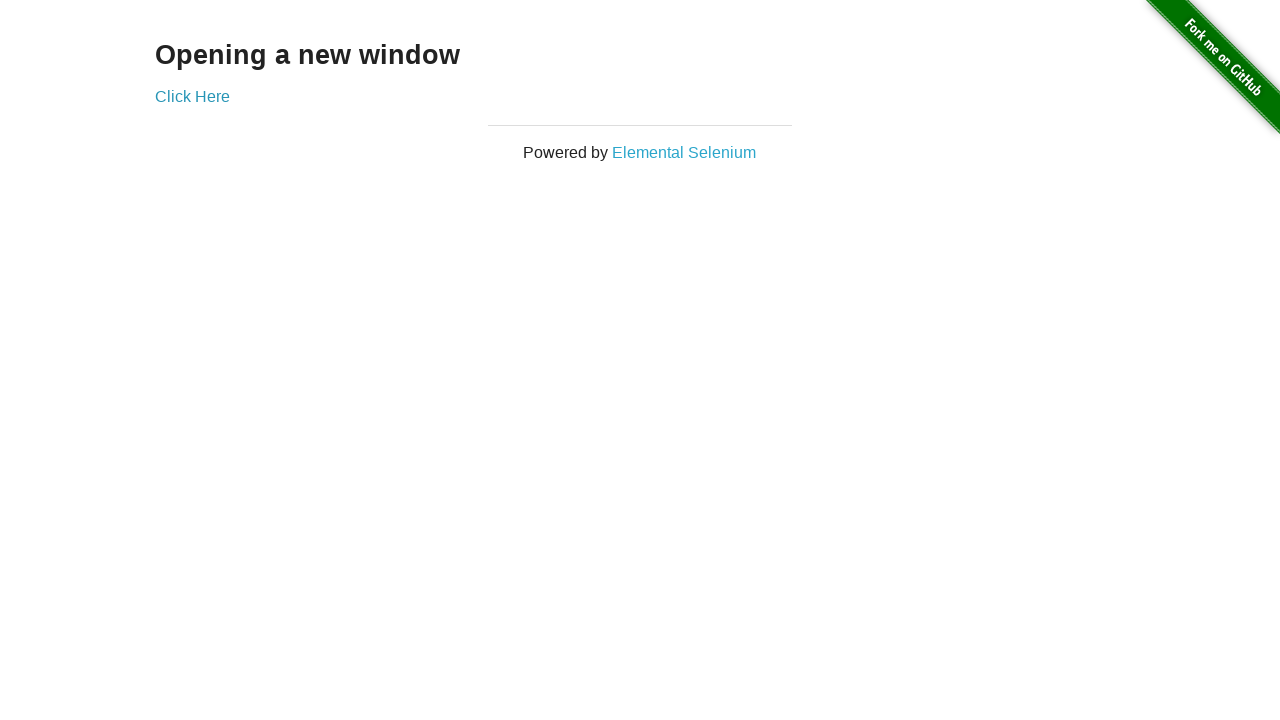

Verified new window title is 'New Window'
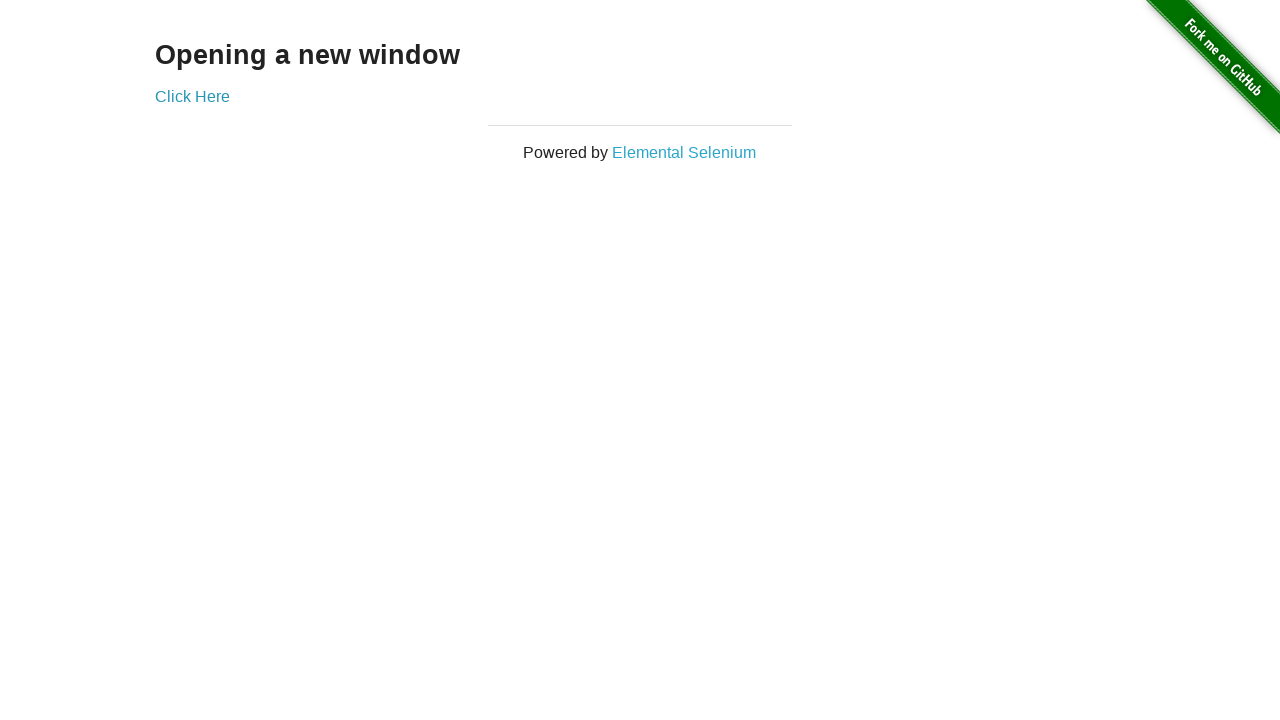

Retrieved heading text from new window
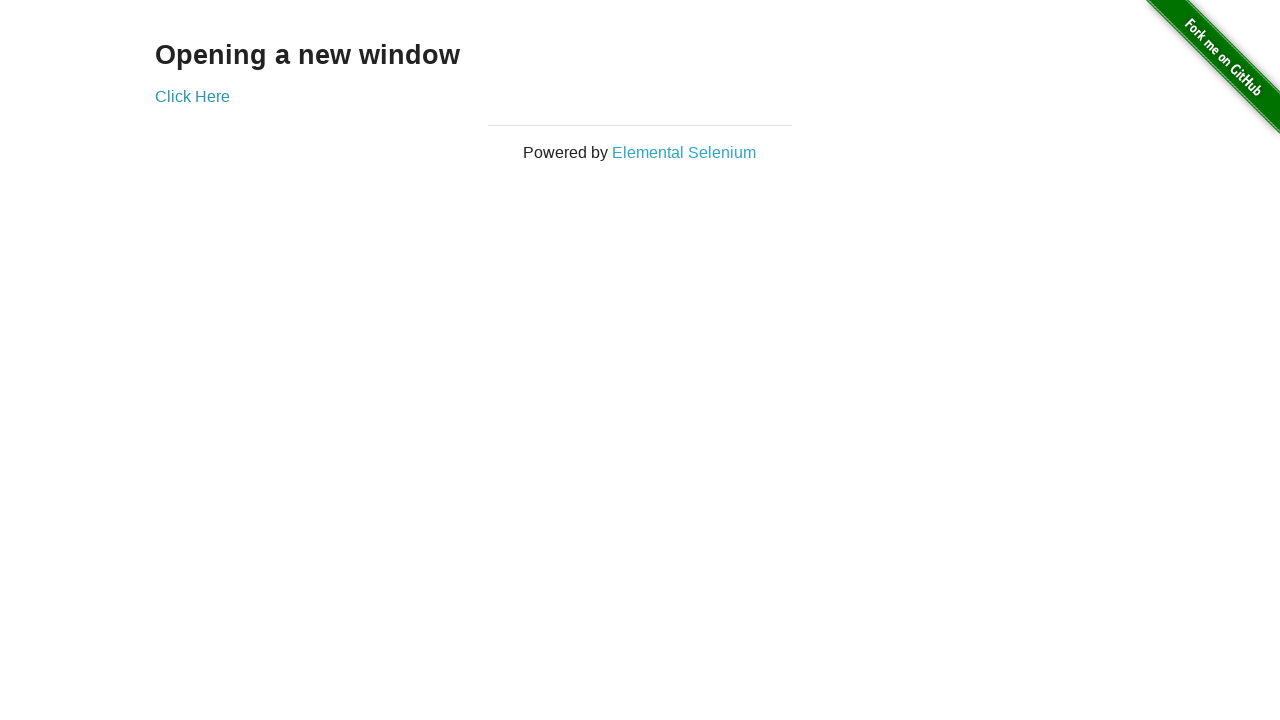

Verified new window heading text is 'New Window'
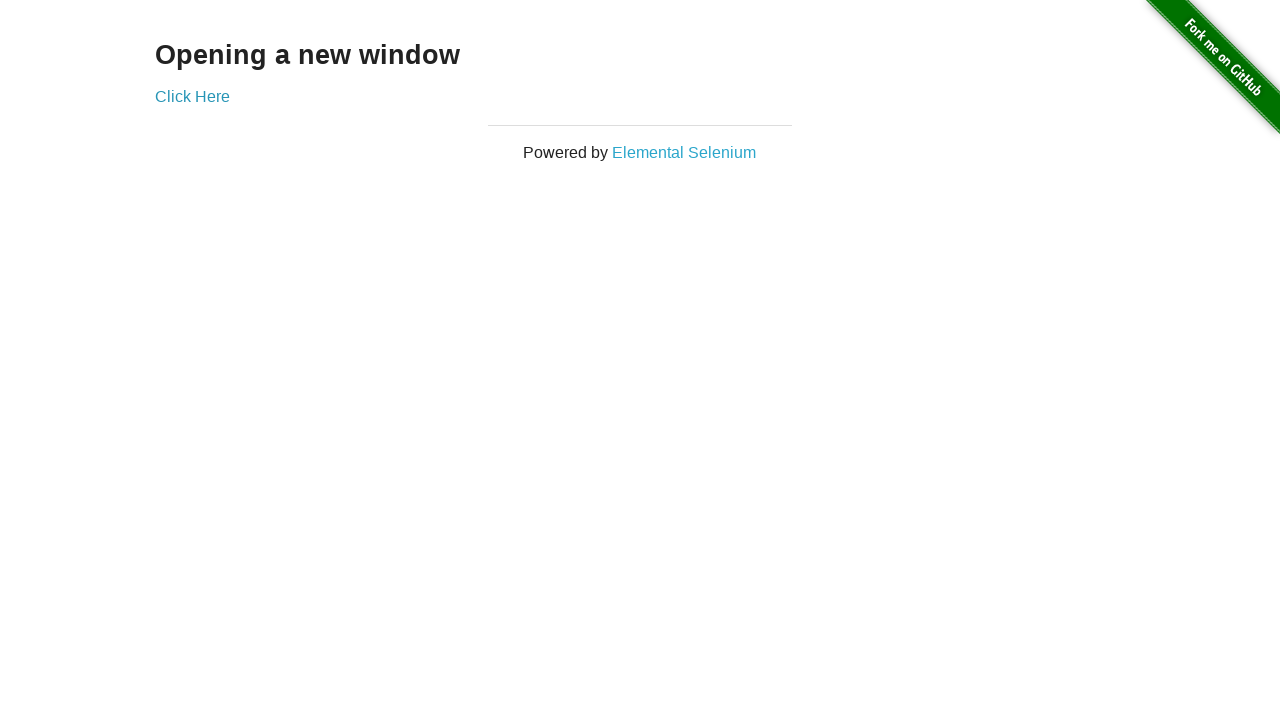

Brought original window to front
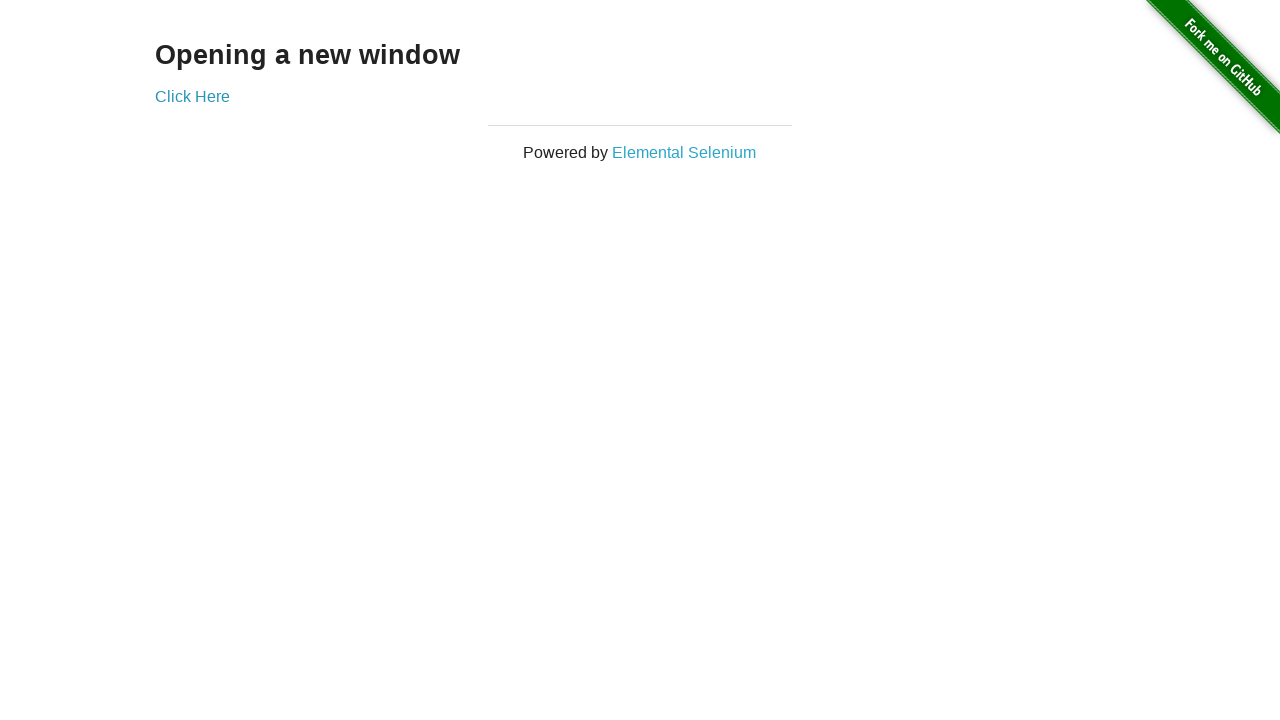

Verified original window title is still 'The Internet'
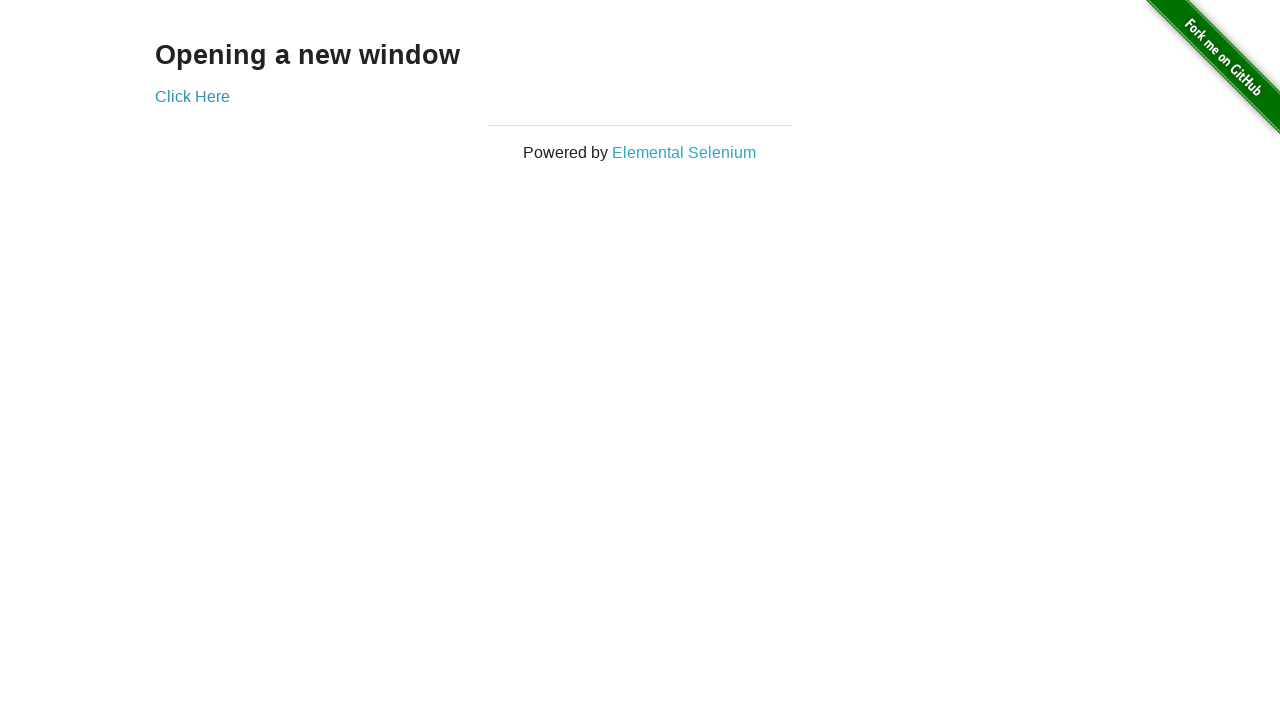

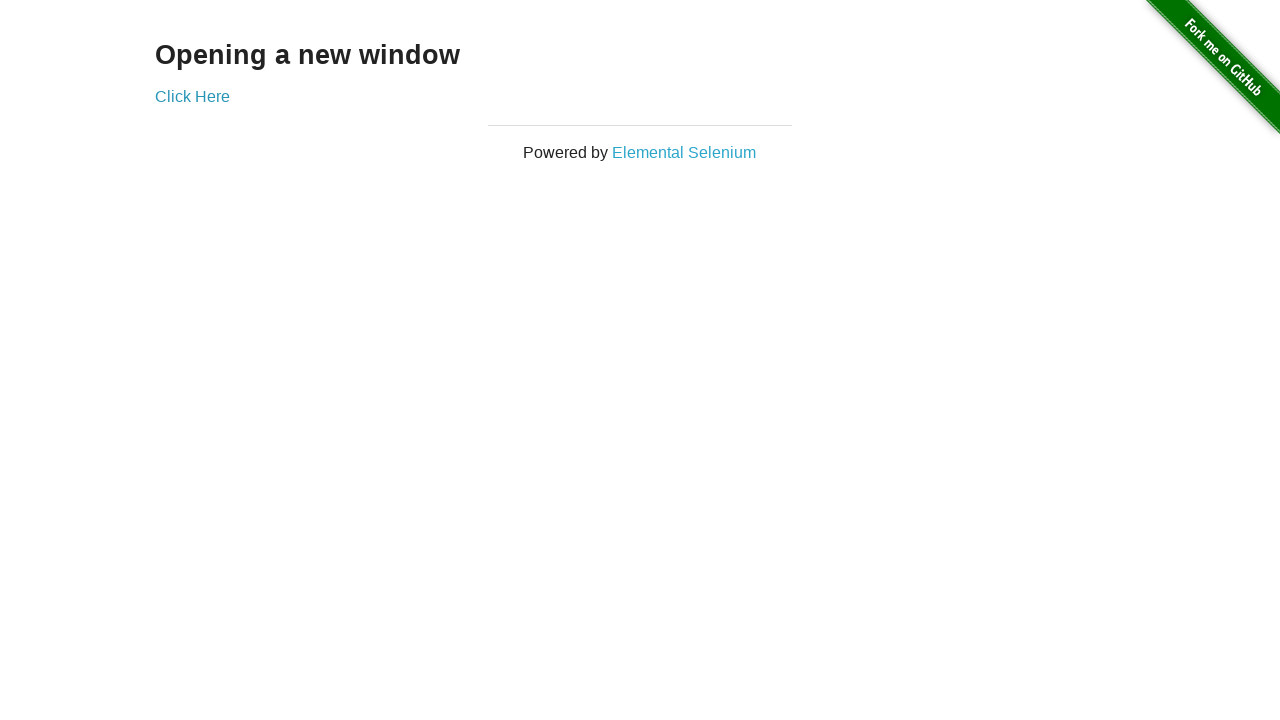